Tests that a todo item is removed when edited to an empty string

Starting URL: https://demo.playwright.dev/todomvc

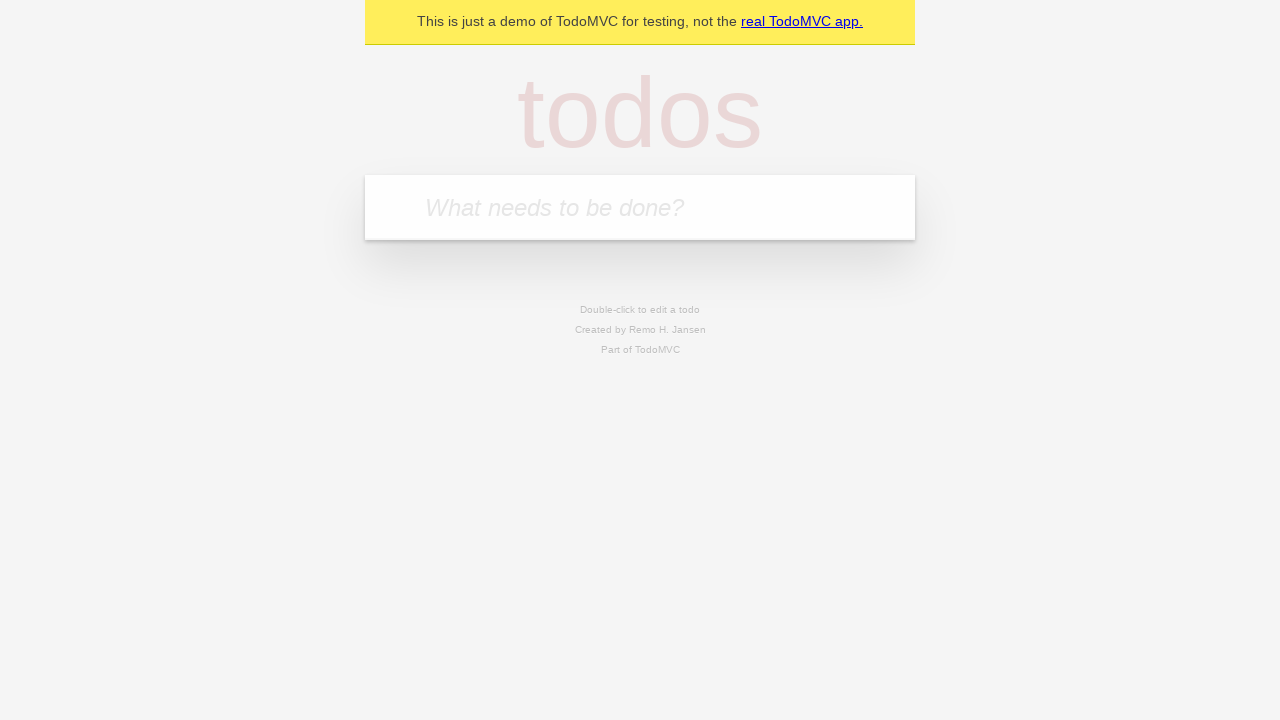

Filled input with first todo 'buy some cheese' on internal:attr=[placeholder="What needs to be done?"i]
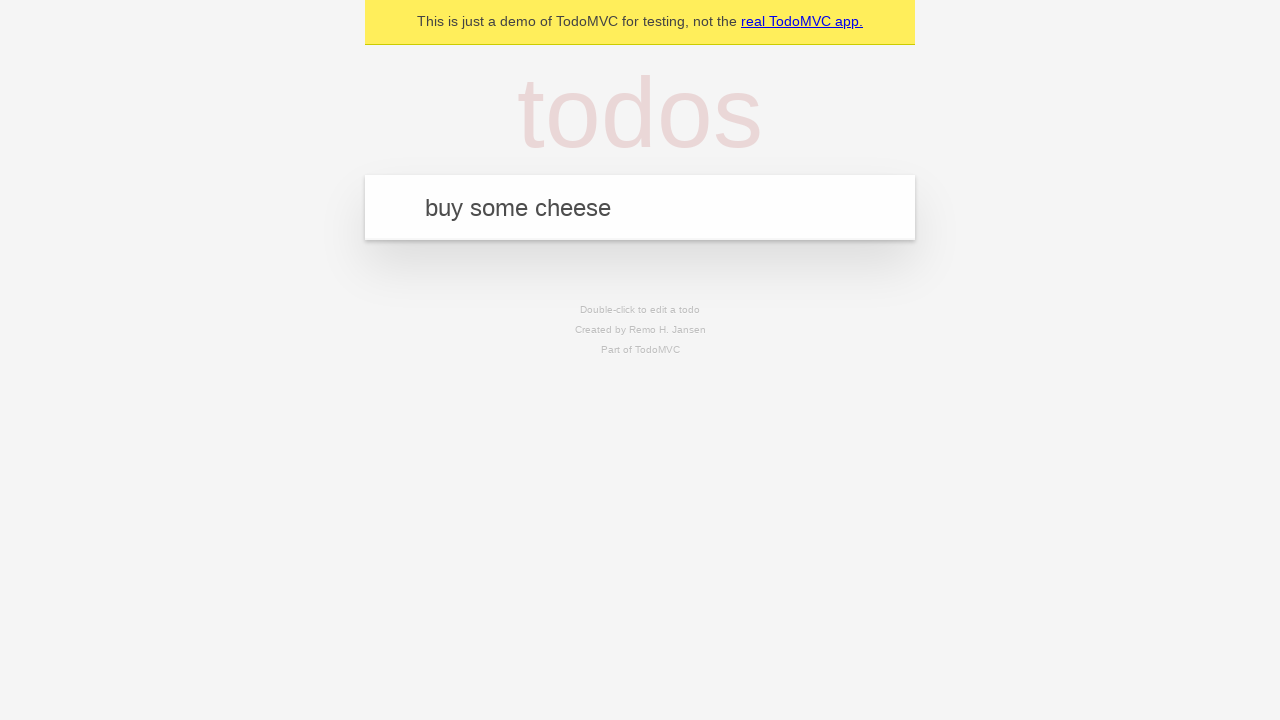

Pressed Enter to create first todo on internal:attr=[placeholder="What needs to be done?"i]
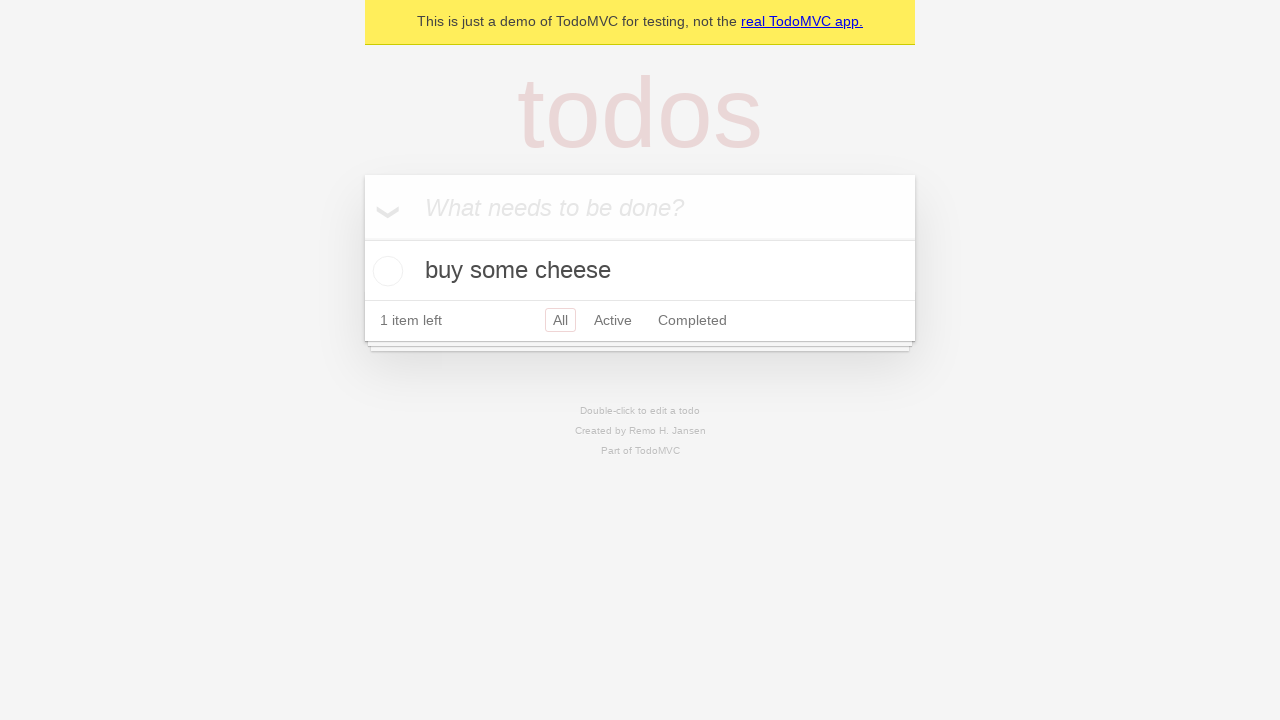

Filled input with second todo 'feed the cat' on internal:attr=[placeholder="What needs to be done?"i]
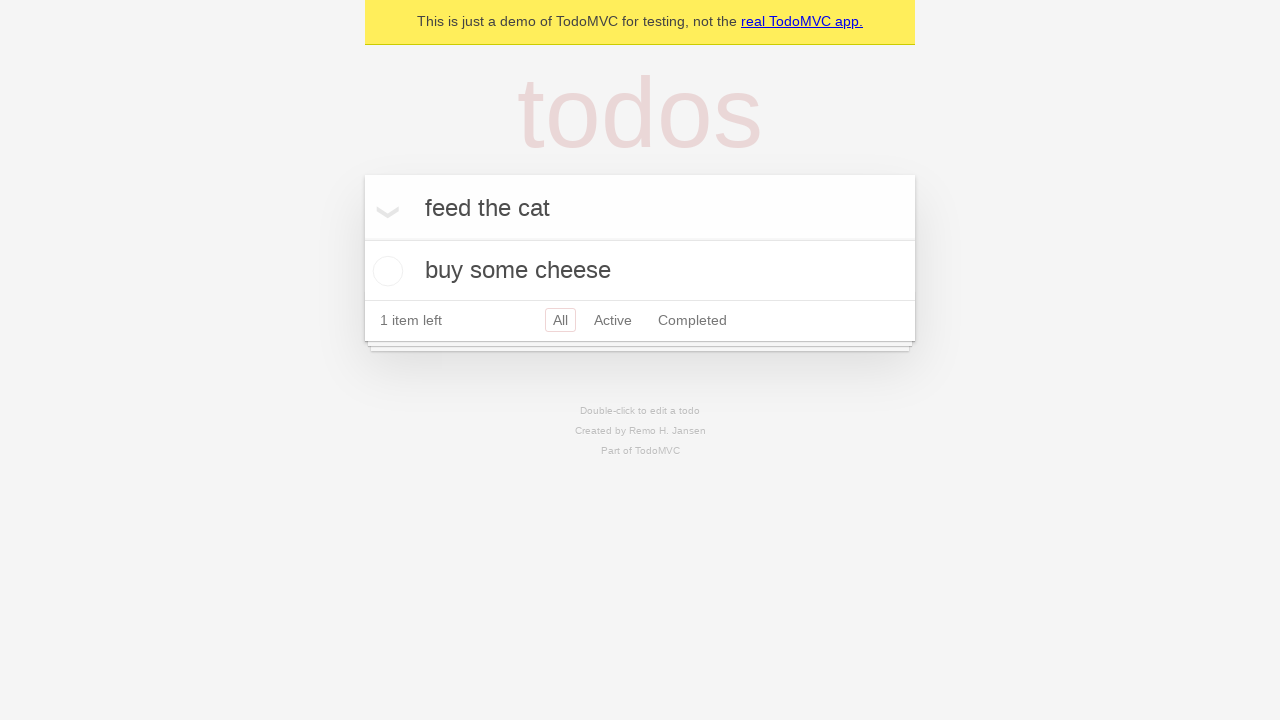

Pressed Enter to create second todo on internal:attr=[placeholder="What needs to be done?"i]
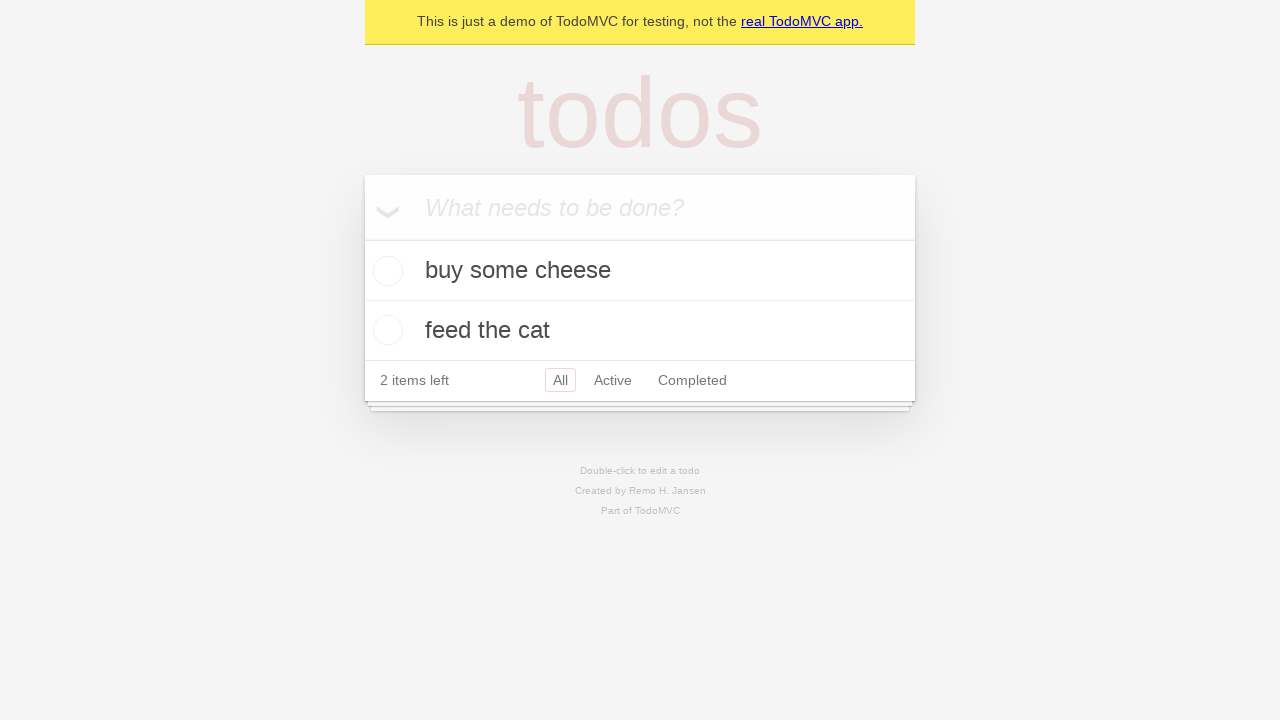

Filled input with third todo 'book a doctors appointment' on internal:attr=[placeholder="What needs to be done?"i]
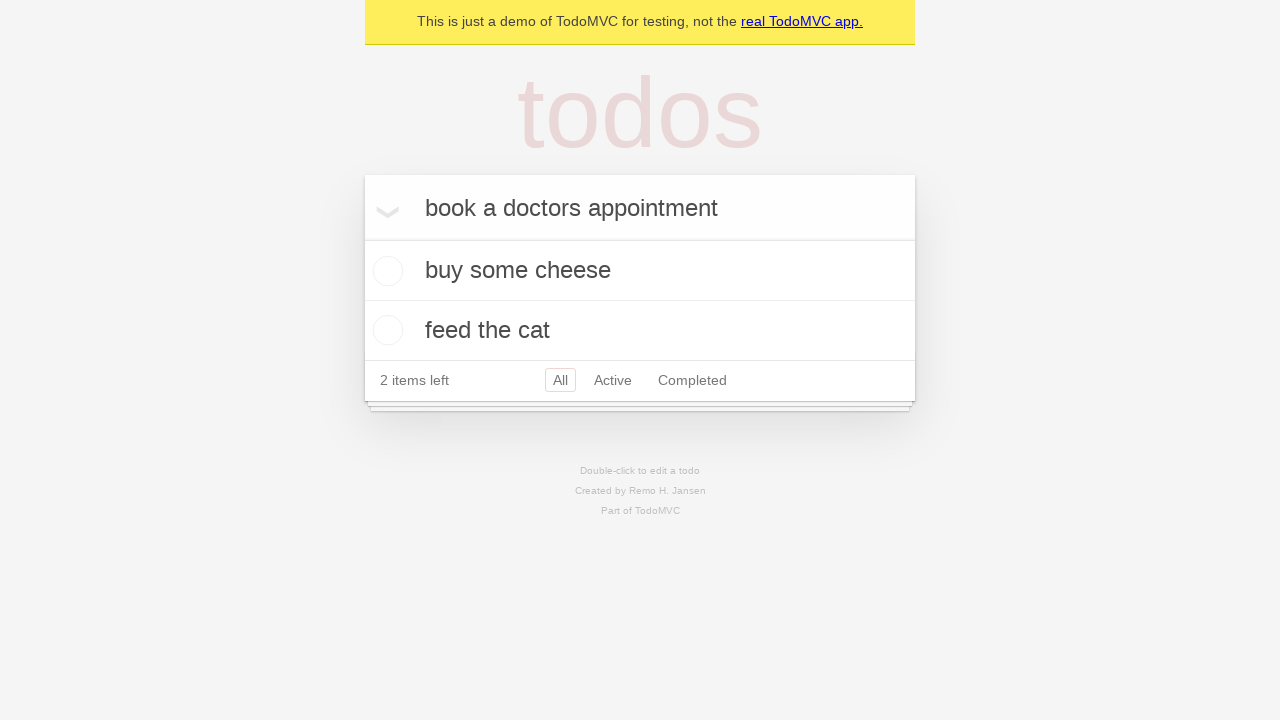

Pressed Enter to create third todo on internal:attr=[placeholder="What needs to be done?"i]
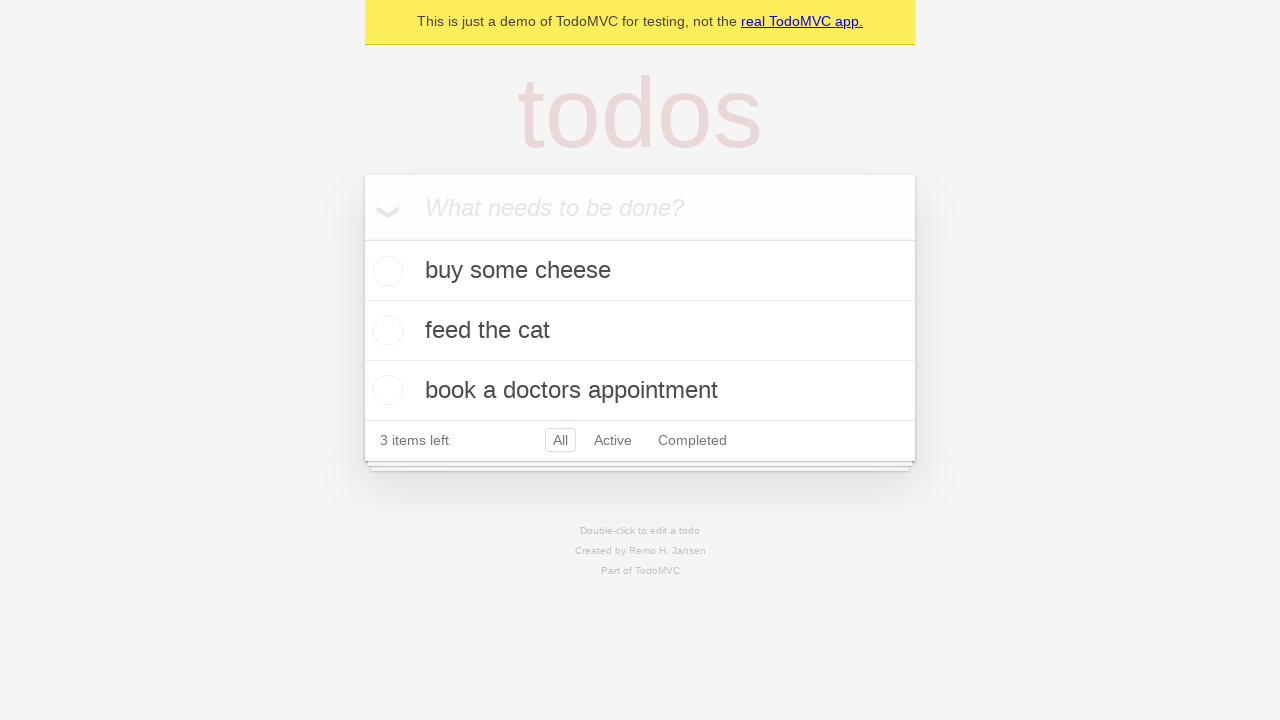

Double-clicked second todo item to enter edit mode at (640, 331) on [data-testid='todo-item'] >> nth=1
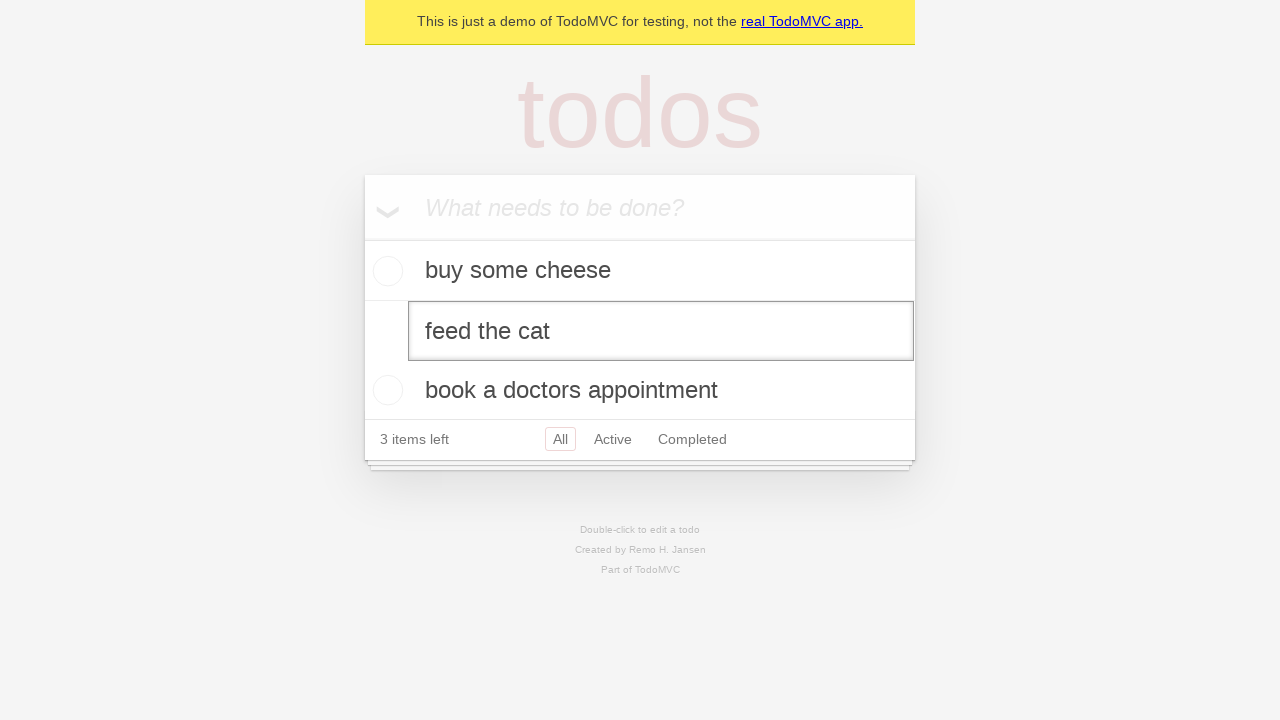

Cleared the edit textbox to empty string on [data-testid='todo-item'] >> nth=1 >> internal:role=textbox[name="Edit"i]
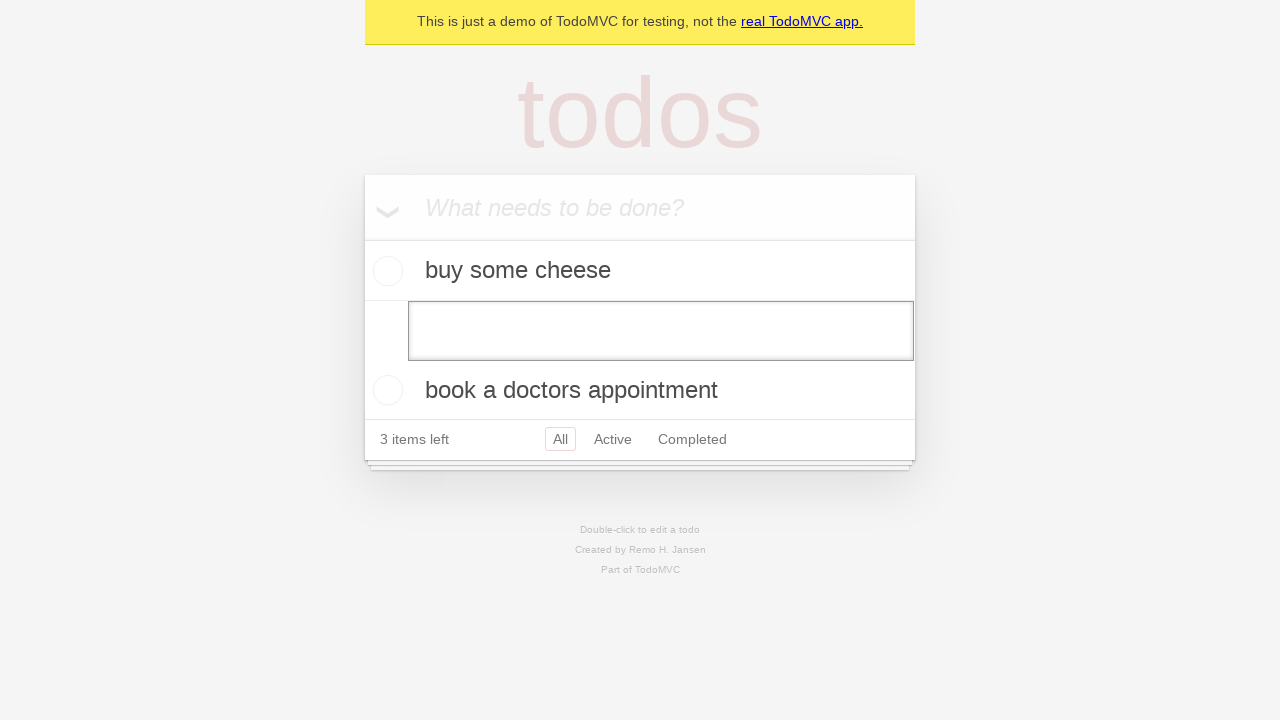

Pressed Enter to submit empty text, removing the todo item on [data-testid='todo-item'] >> nth=1 >> internal:role=textbox[name="Edit"i]
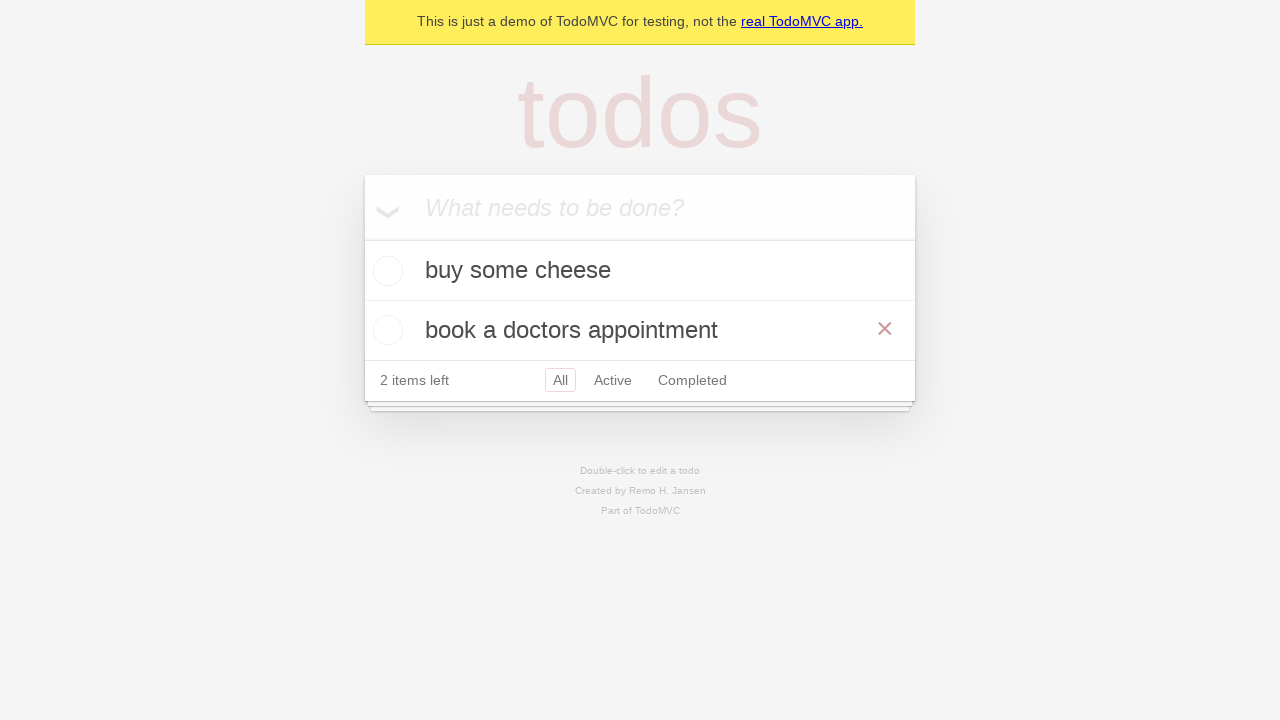

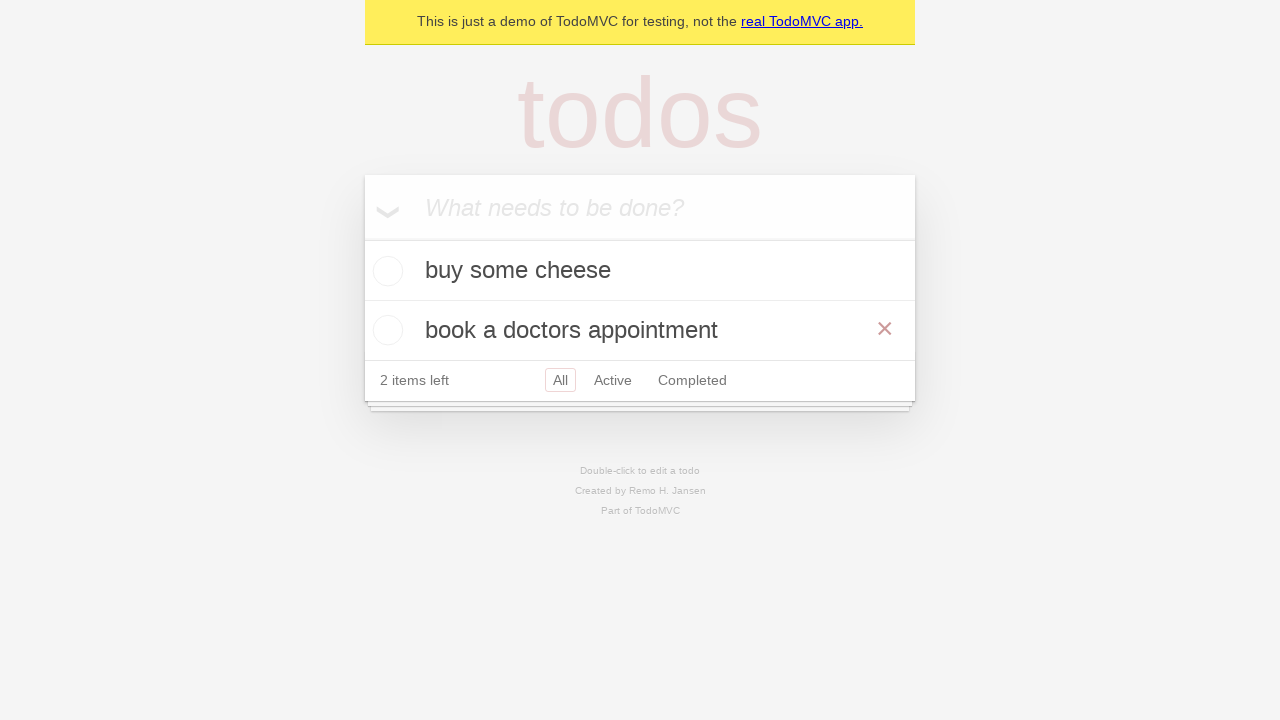